Demonstrates clicking a link using link text locator by clicking the "OrangeHRM, Inc" link on the page

Starting URL: https://opensource-demo.orangehrmlive.com/web/index.php/auth/login

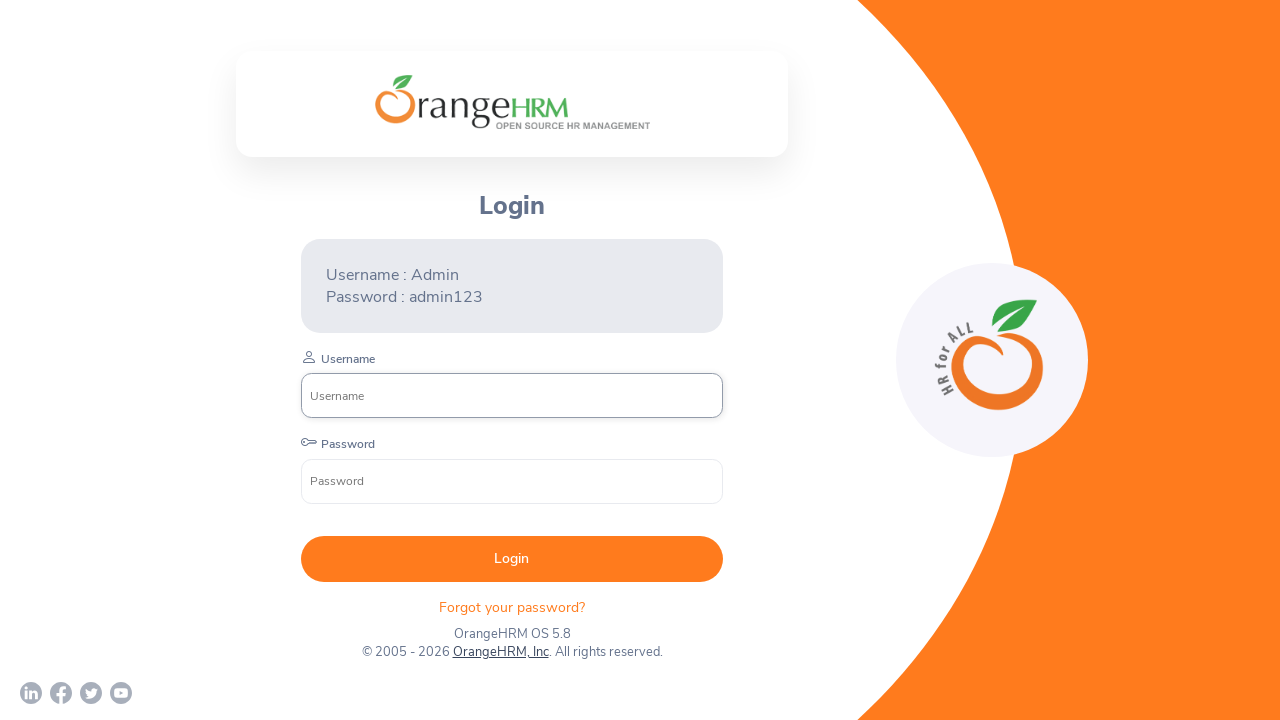

Waited for page to load with networkidle state
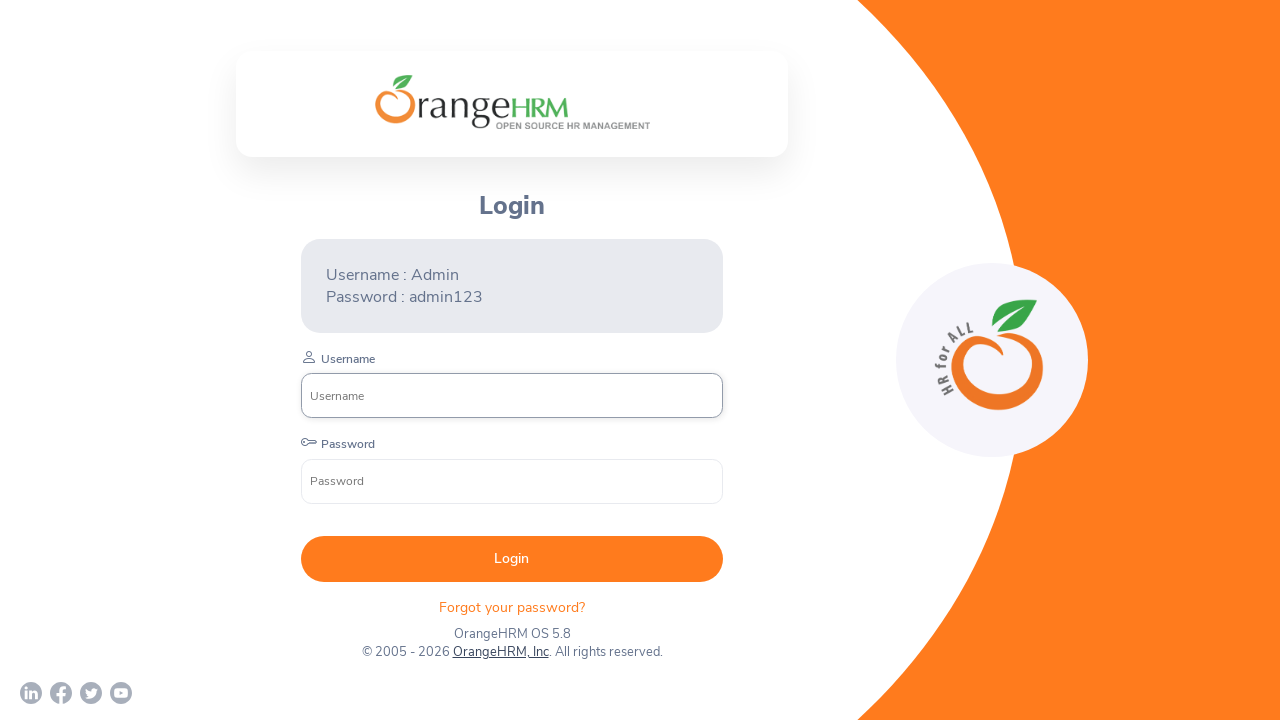

Clicked the 'OrangeHRM, Inc' link using link text locator at (500, 652) on a:has-text('OrangeHRM, Inc')
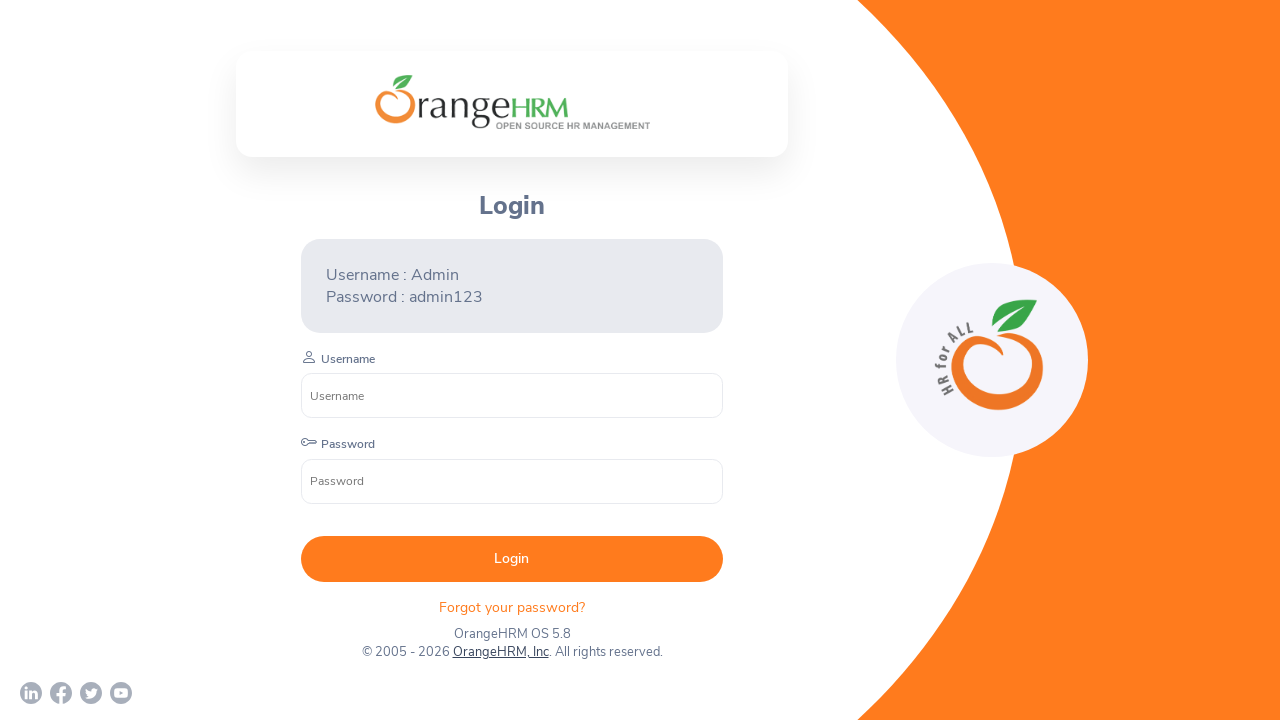

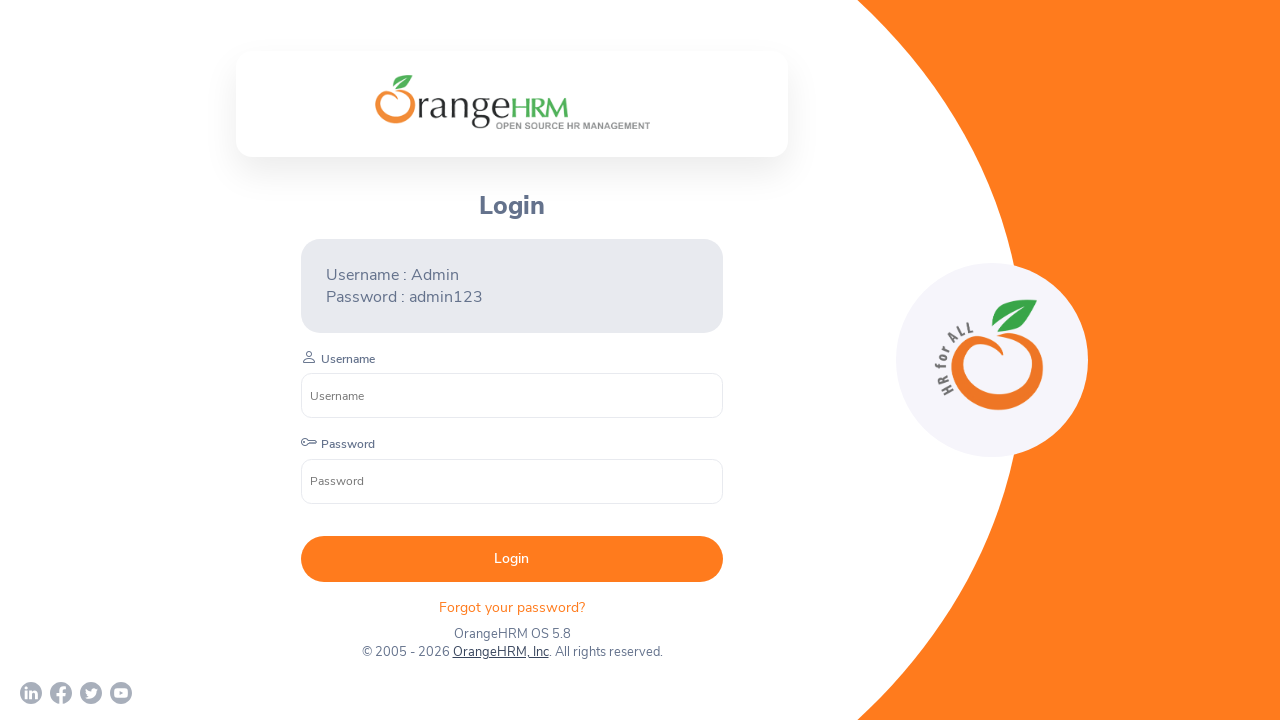